Tests drag and drop functionality within an iframe by dragging a source element onto a target droppable element on the jQuery UI demo page

Starting URL: https://jqueryui.com/droppable/

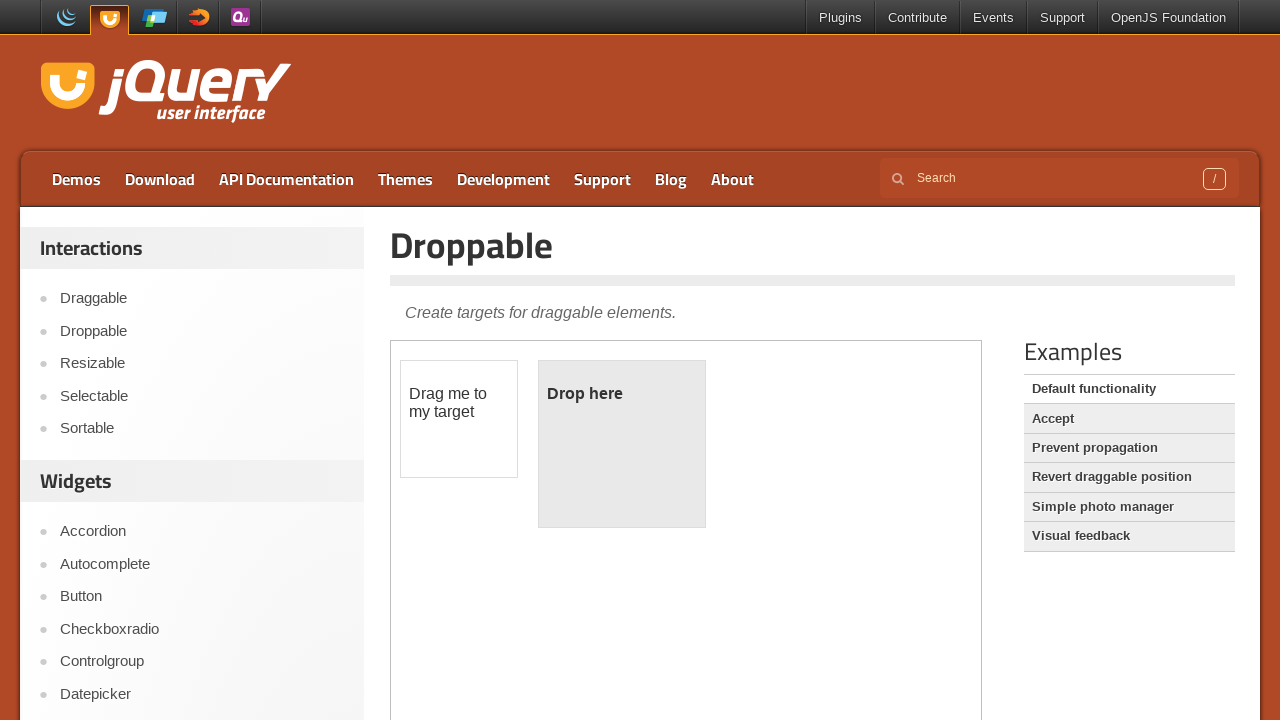

Located the demo iframe on jQuery UI droppable page
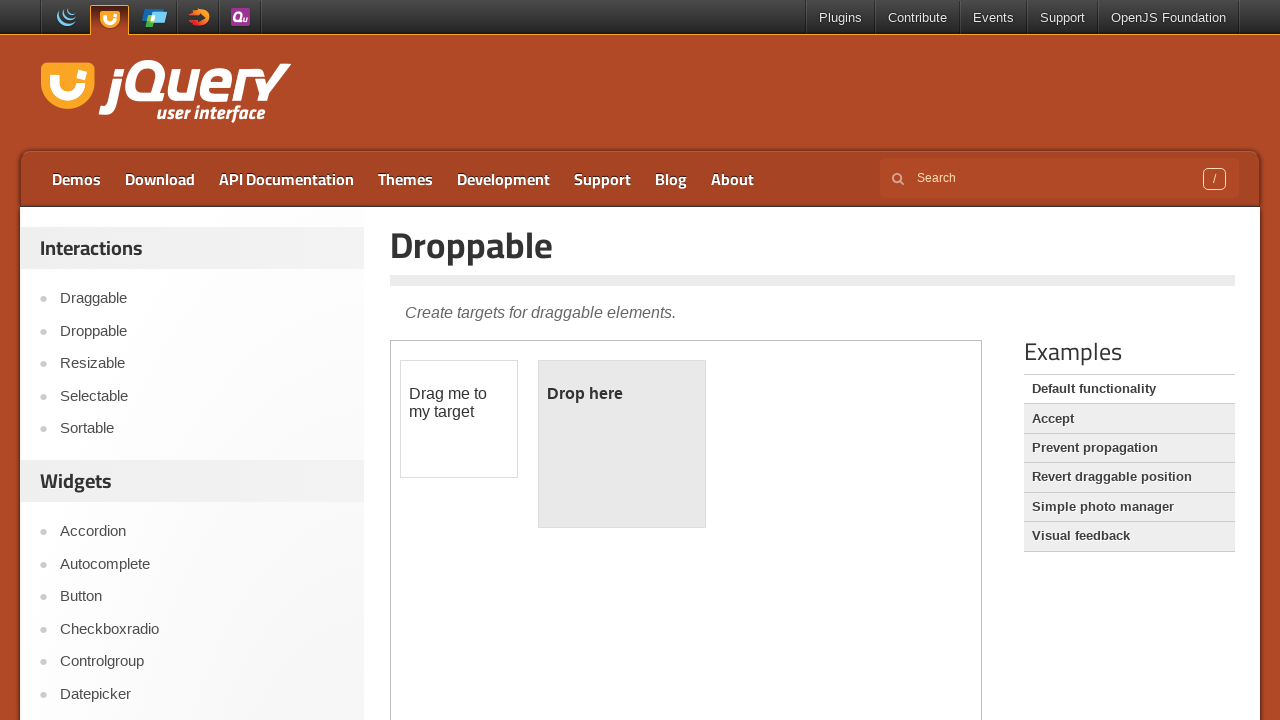

Located the draggable source element within the iframe
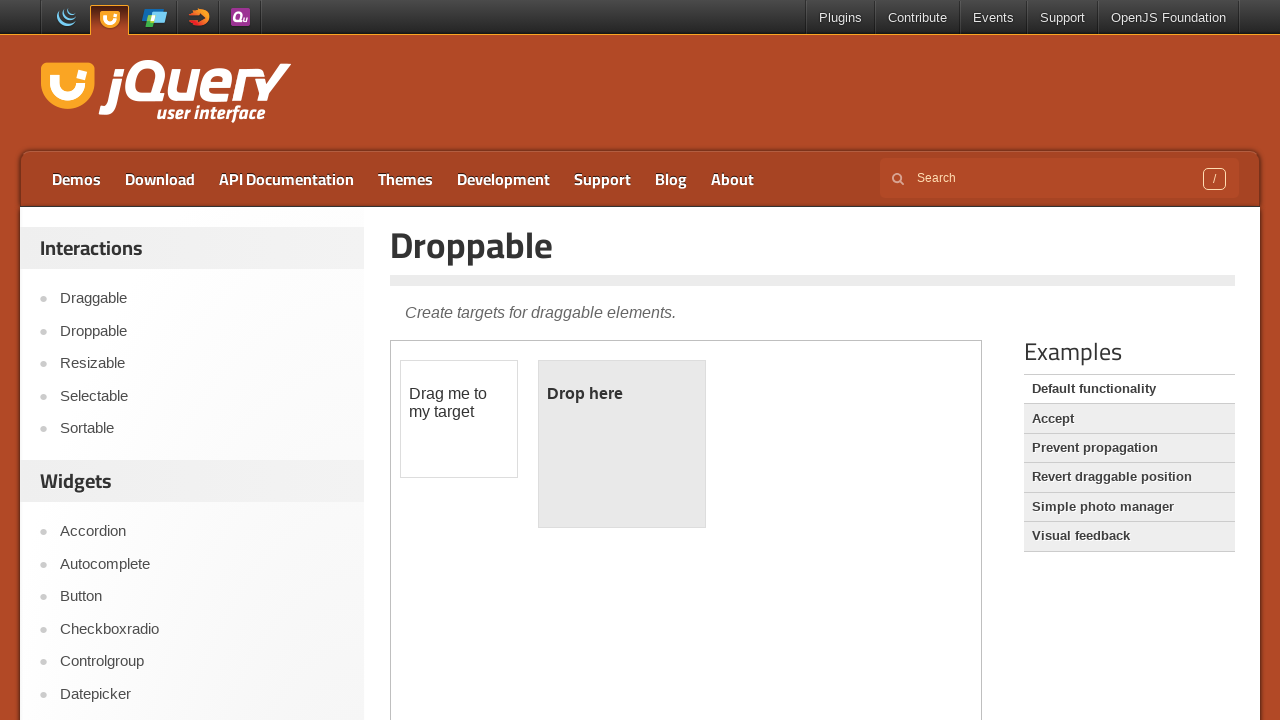

Located the droppable target element within the iframe
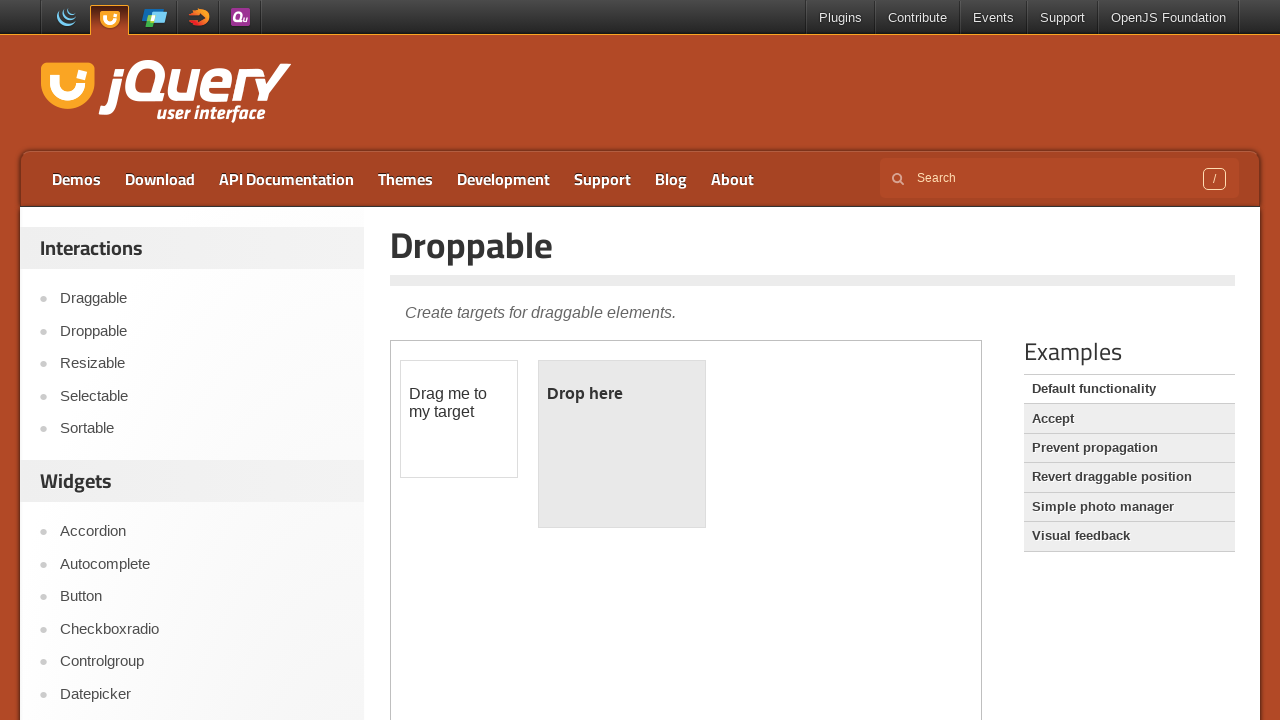

Dragged source element onto target droppable element at (622, 444)
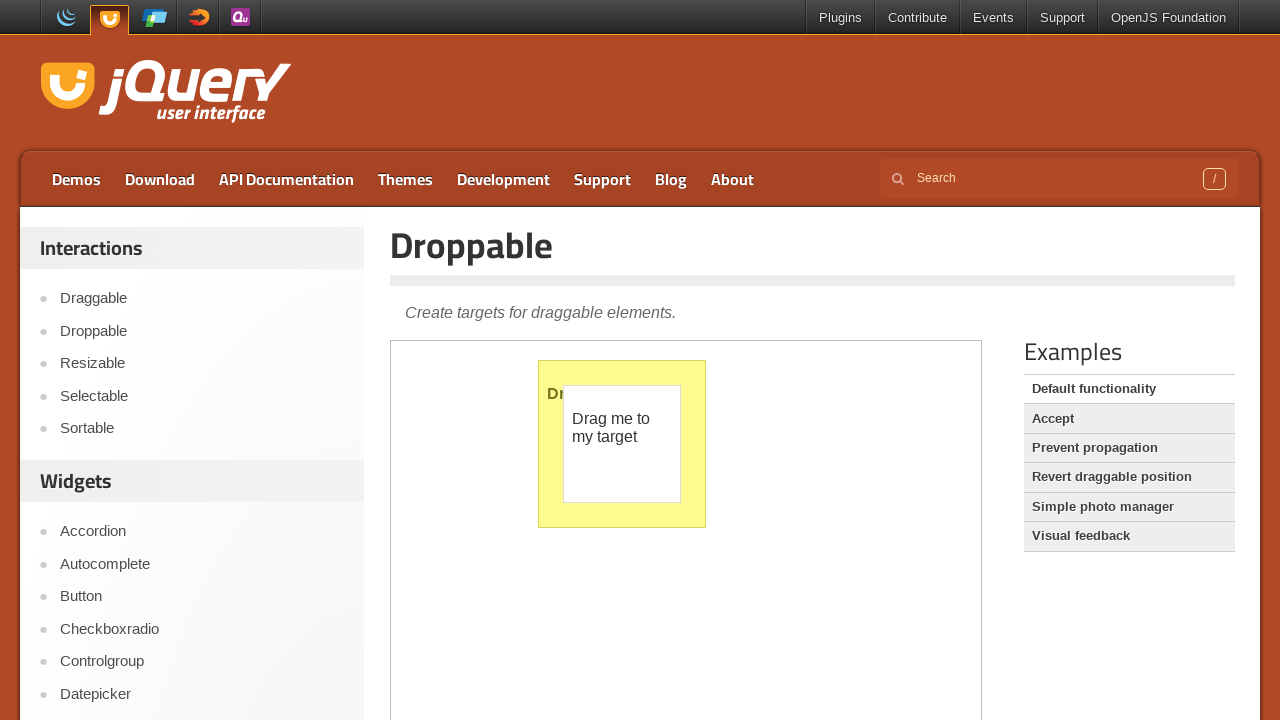

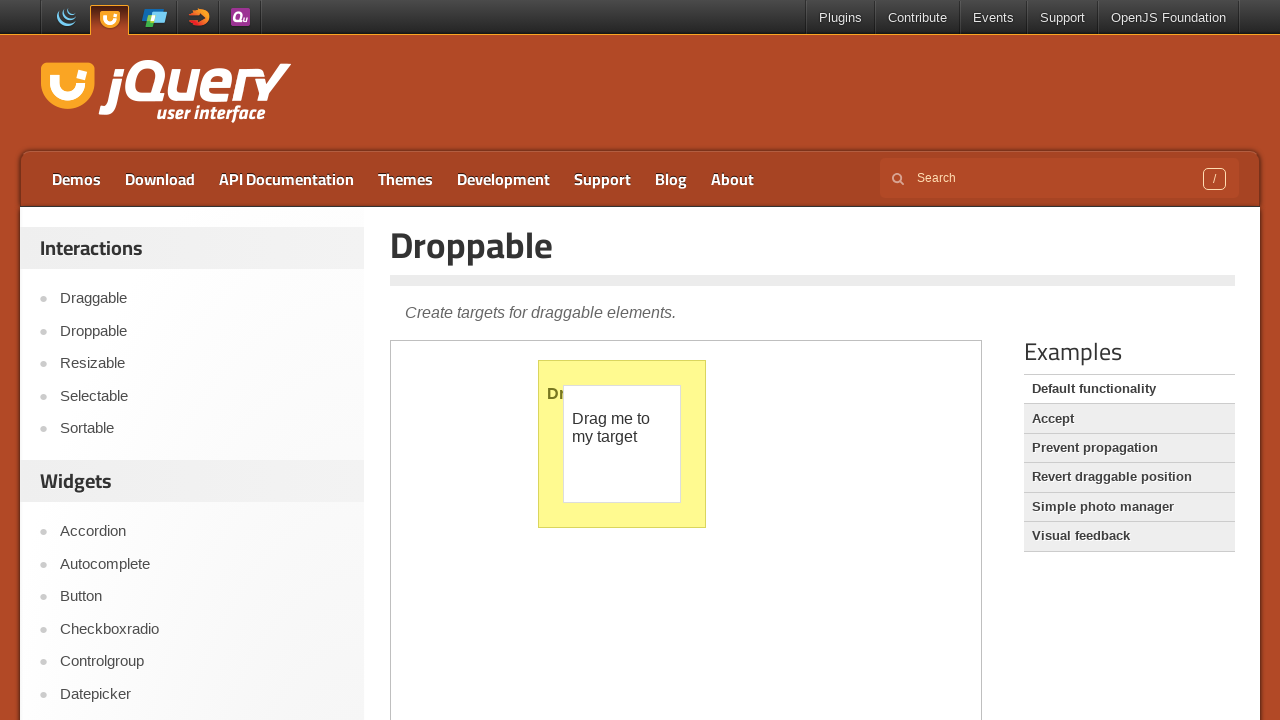